Tests an e-commerce flow by browsing products, adding a Selenium course to cart, navigating to cart, and updating the quantity

Starting URL: https://rahulshettyacademy.com/angularAppdemo/

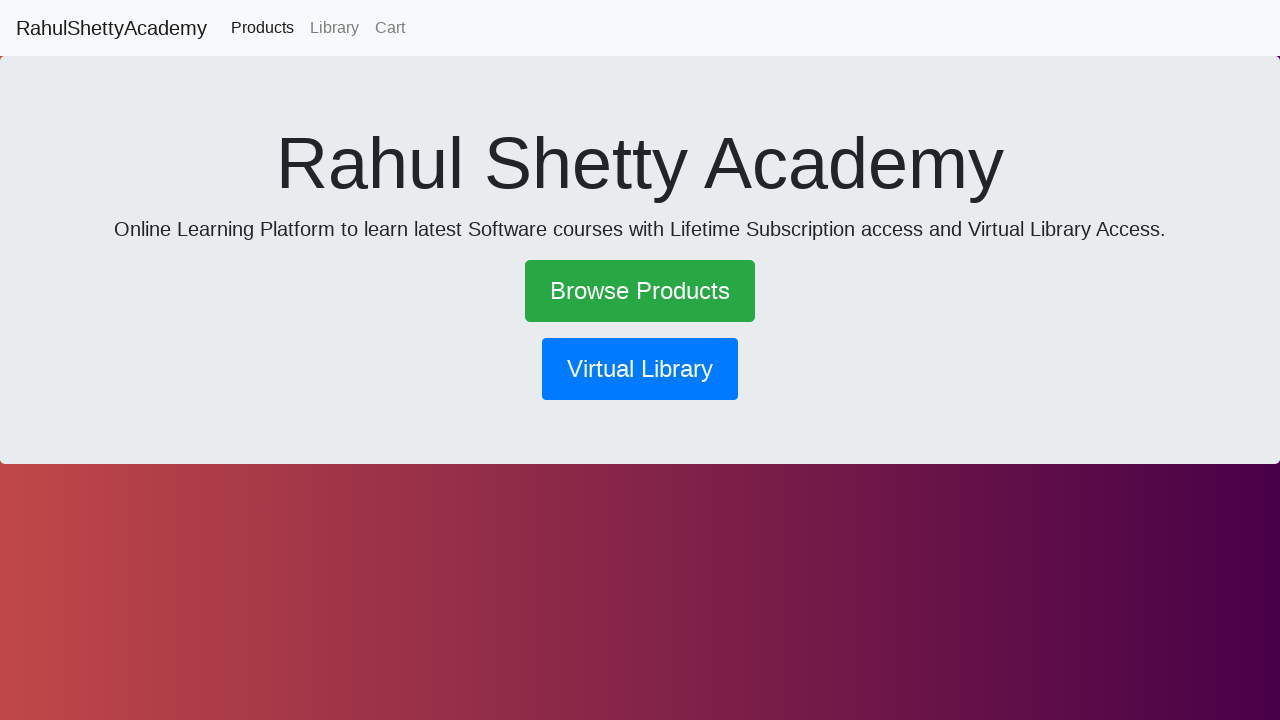

Clicked 'Browse Products' link to view available products at (640, 291) on text=Browse Products
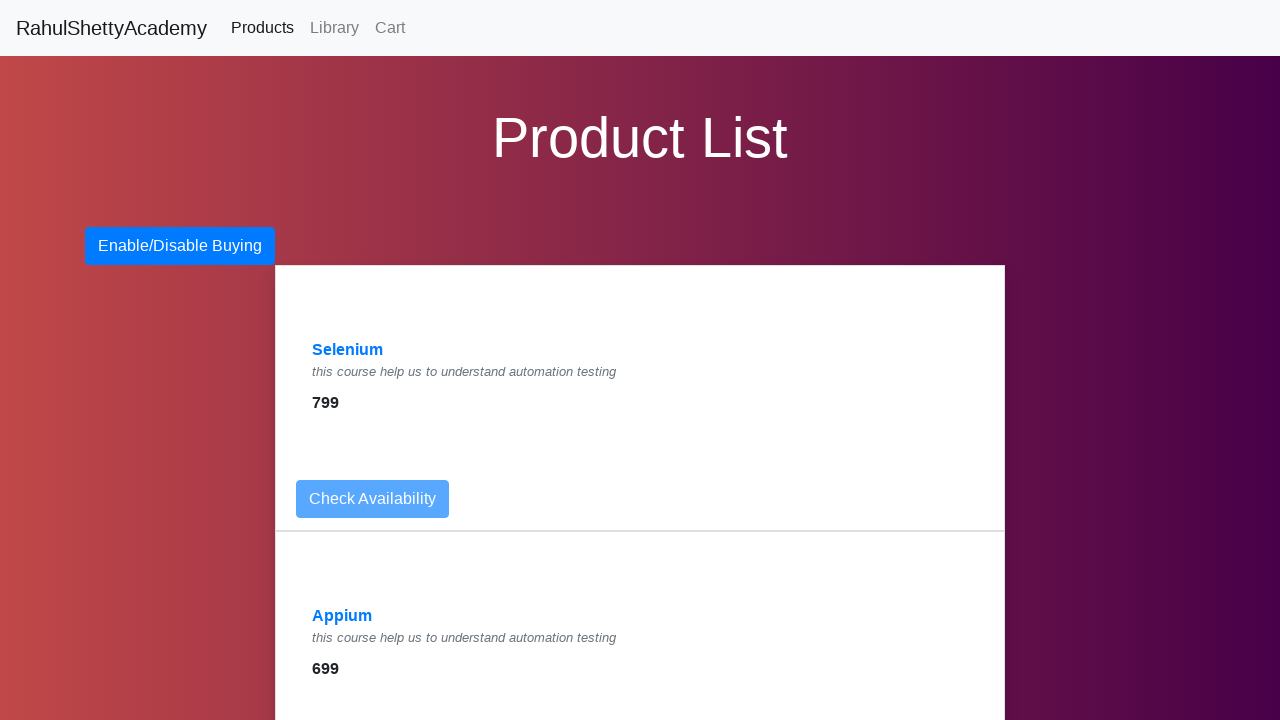

Clicked on Selenium course from product list at (348, 350) on text=/.*Selenium.*/
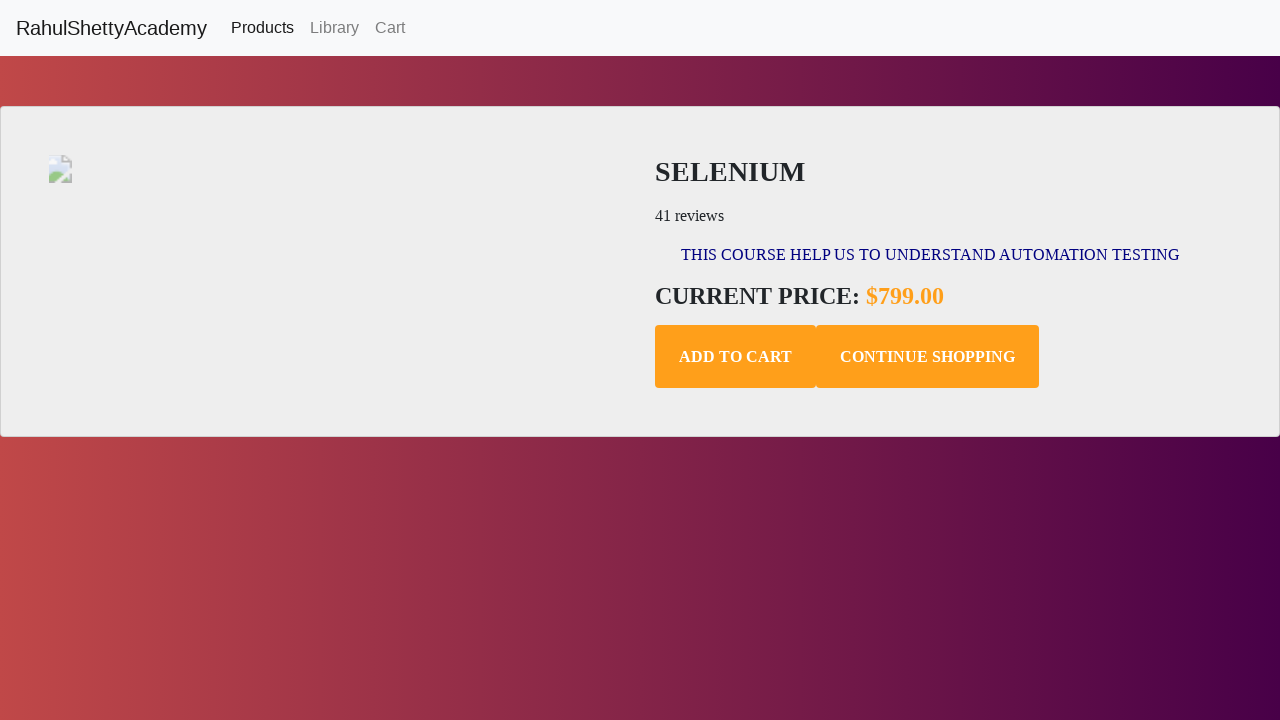

Added Selenium course to shopping cart at (736, 357) on .add-to-cart
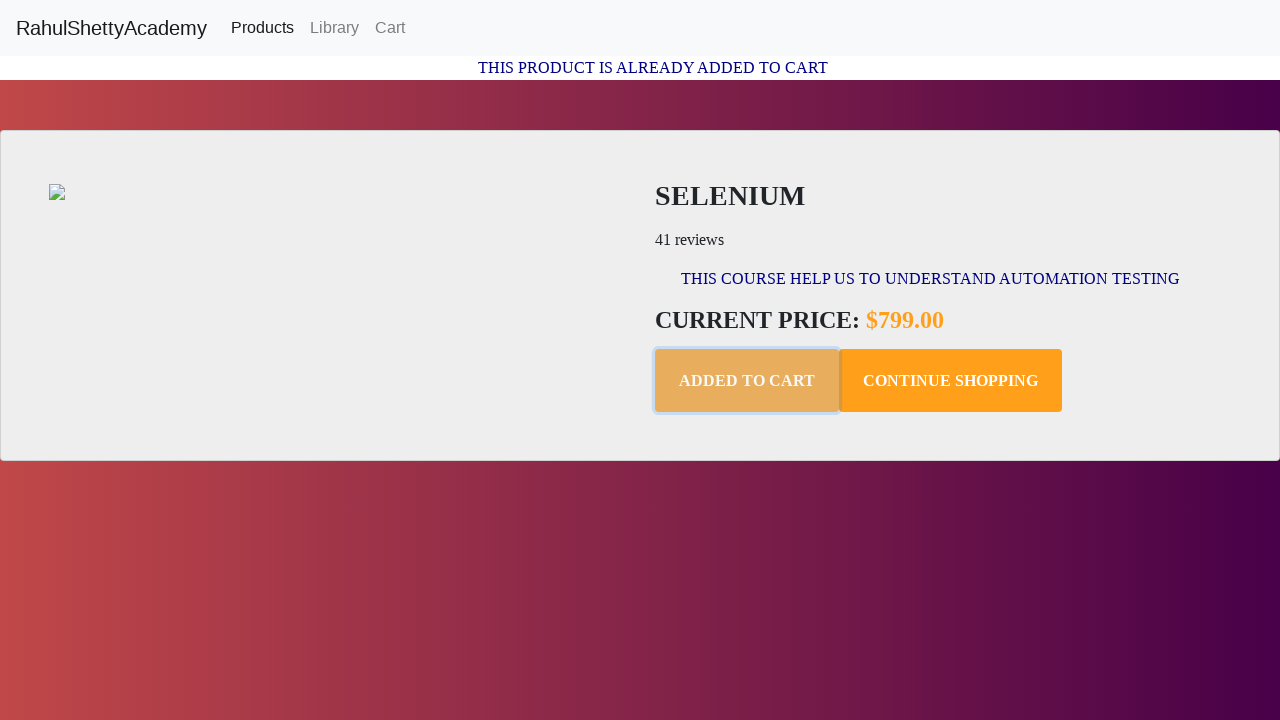

Navigated to shopping cart page at (390, 28) on text=Cart
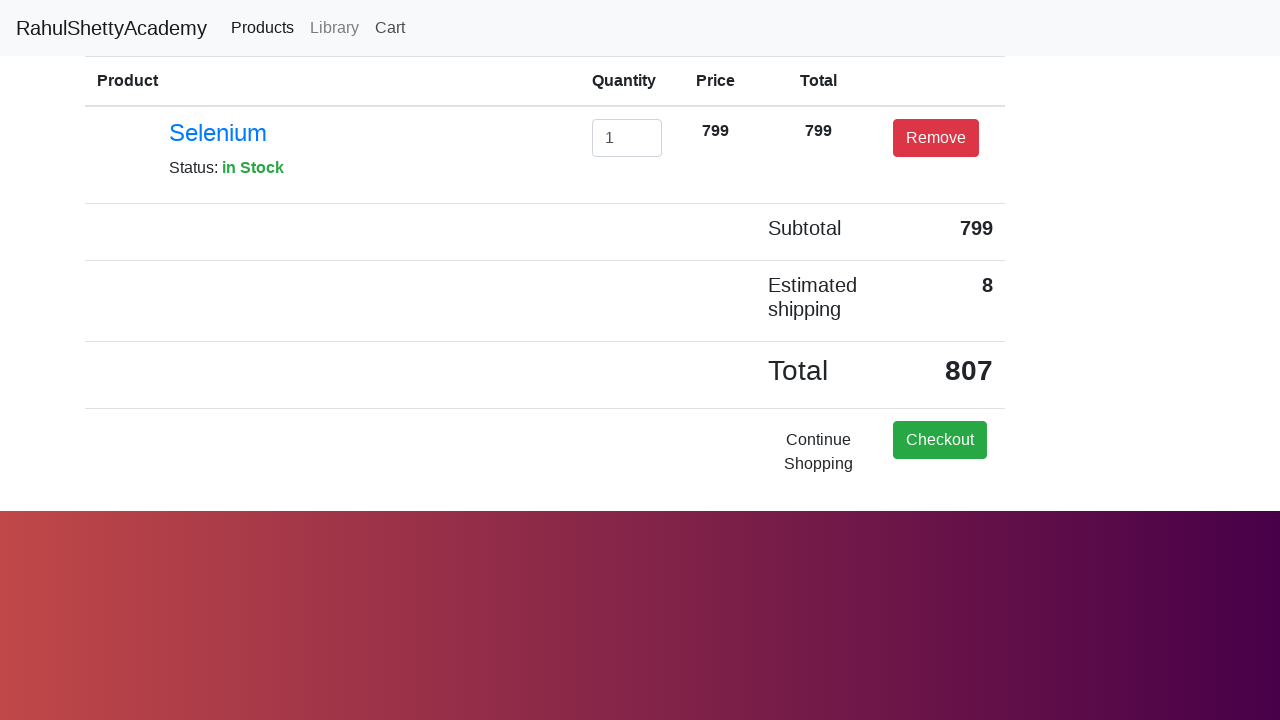

Updated item quantity to 2 in the cart on #exampleInputEmail1
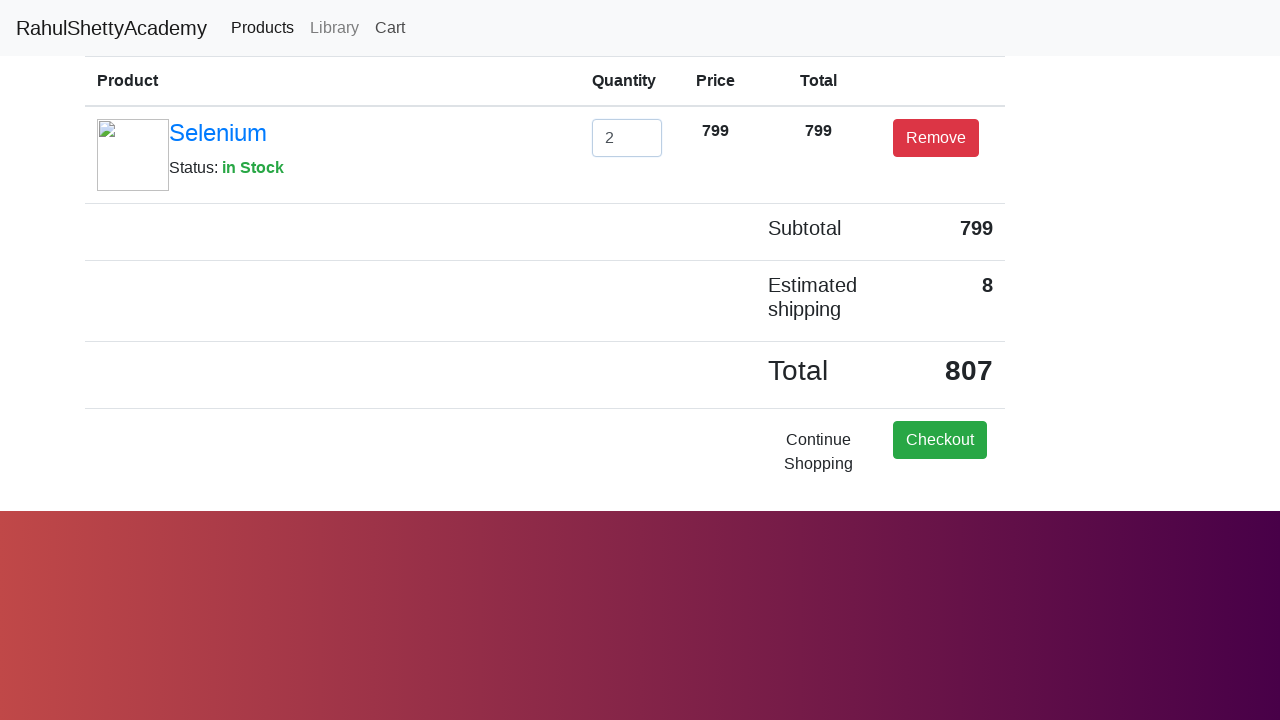

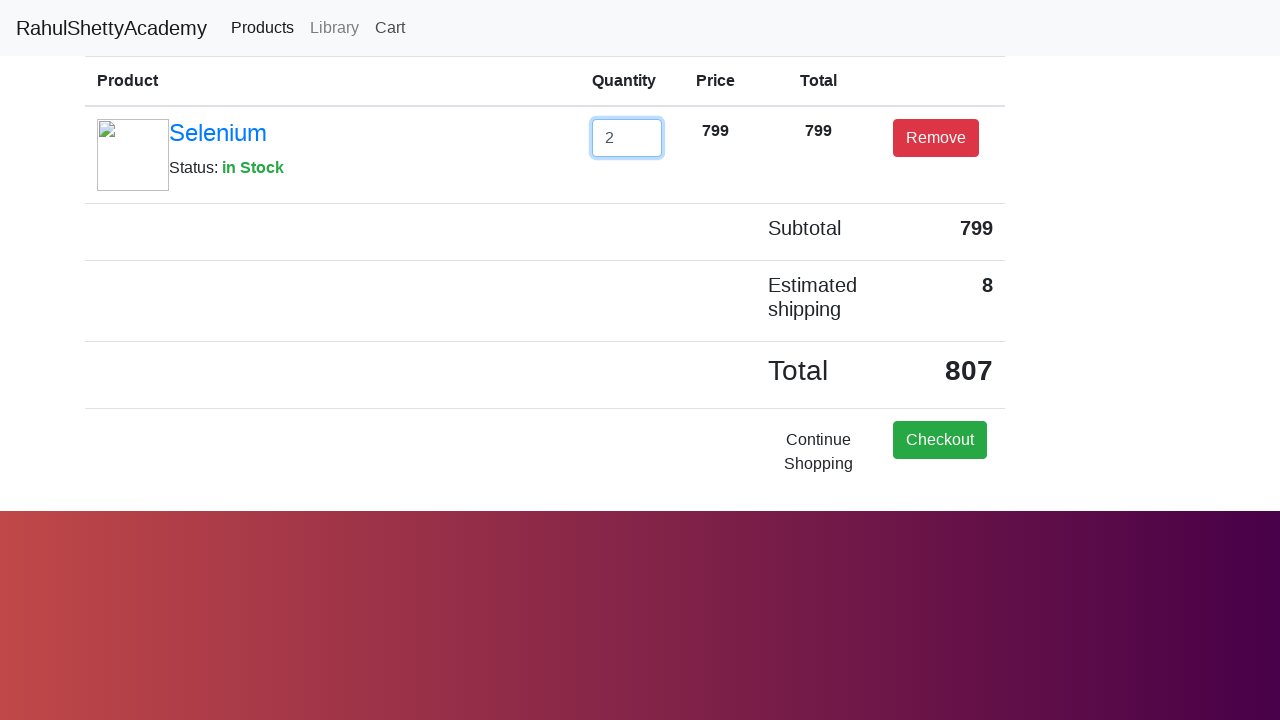